Tests slider interaction by clicking, holding, and dragging the slider element to adjust its value

Starting URL: https://demoqa.com/slider

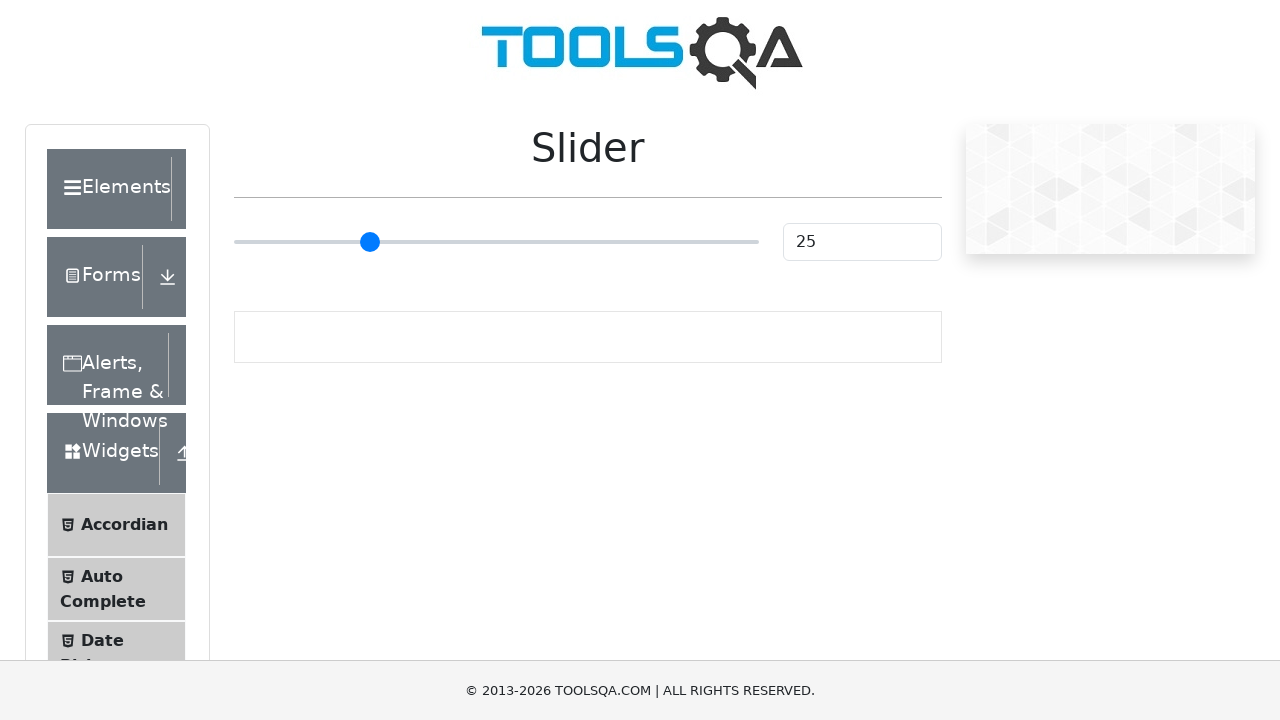

Located the primary range slider element
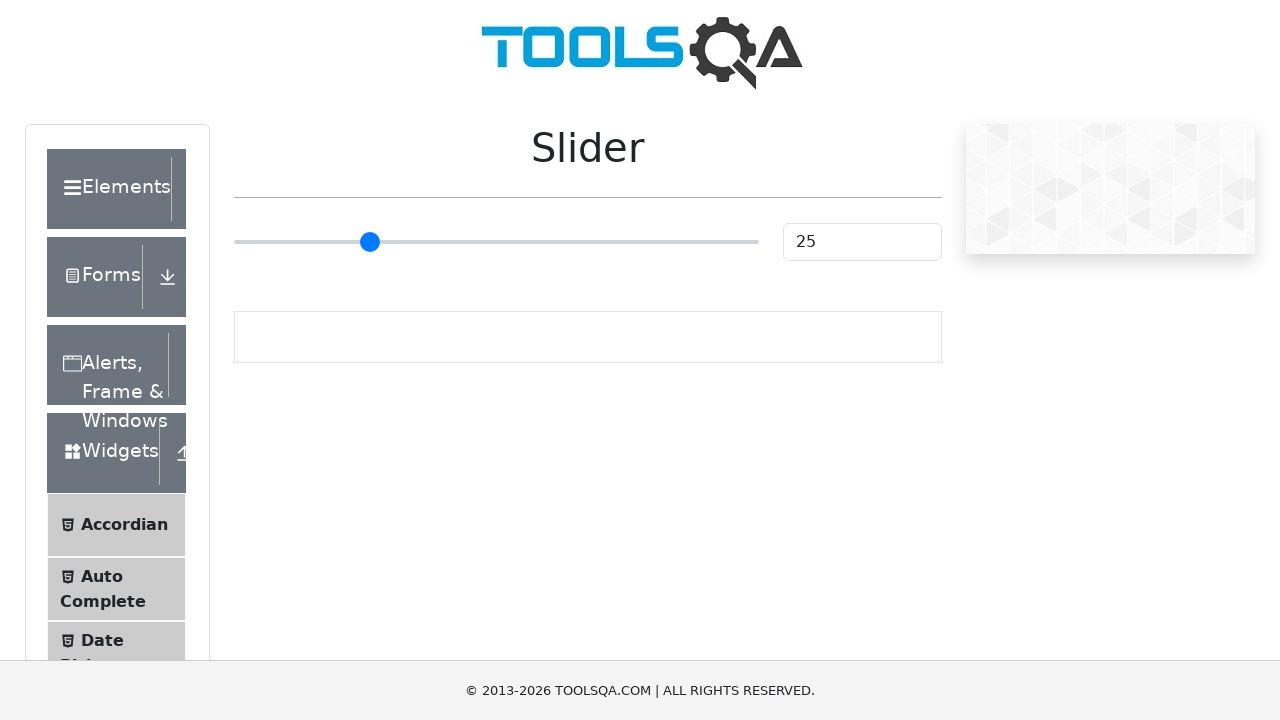

Retrieved slider bounding box dimensions
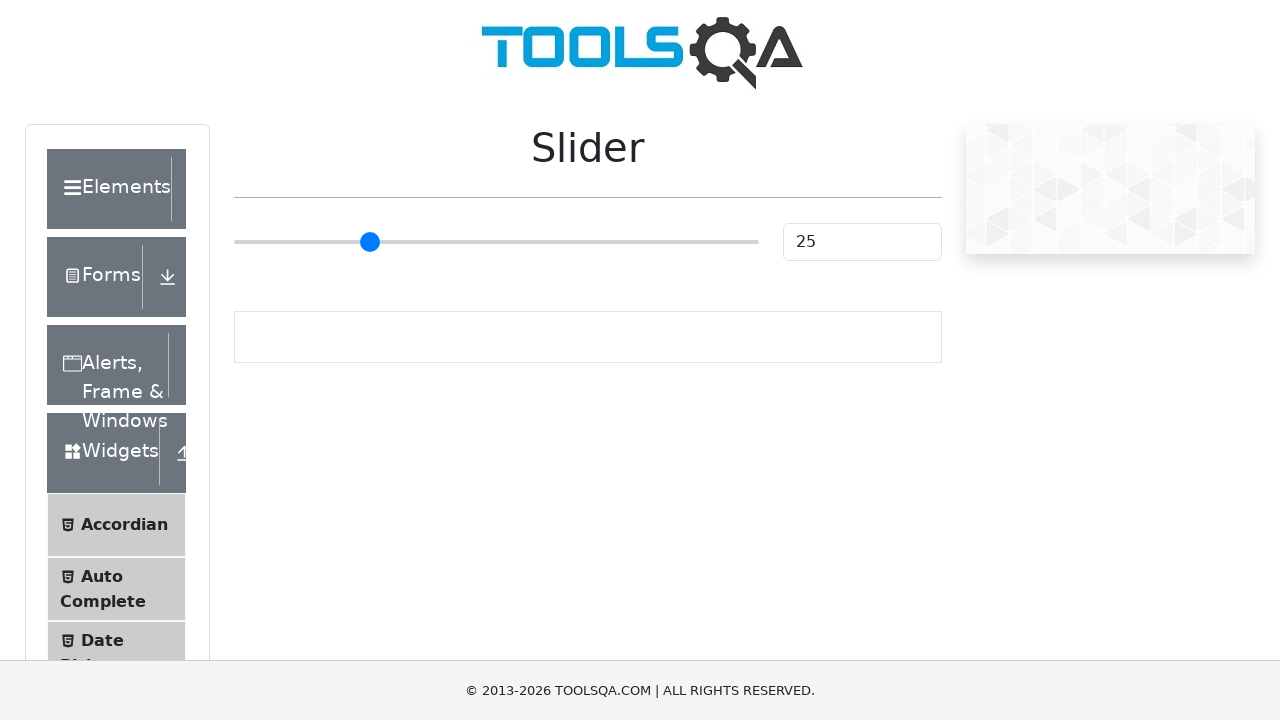

Moved mouse to center of slider at (496, 242)
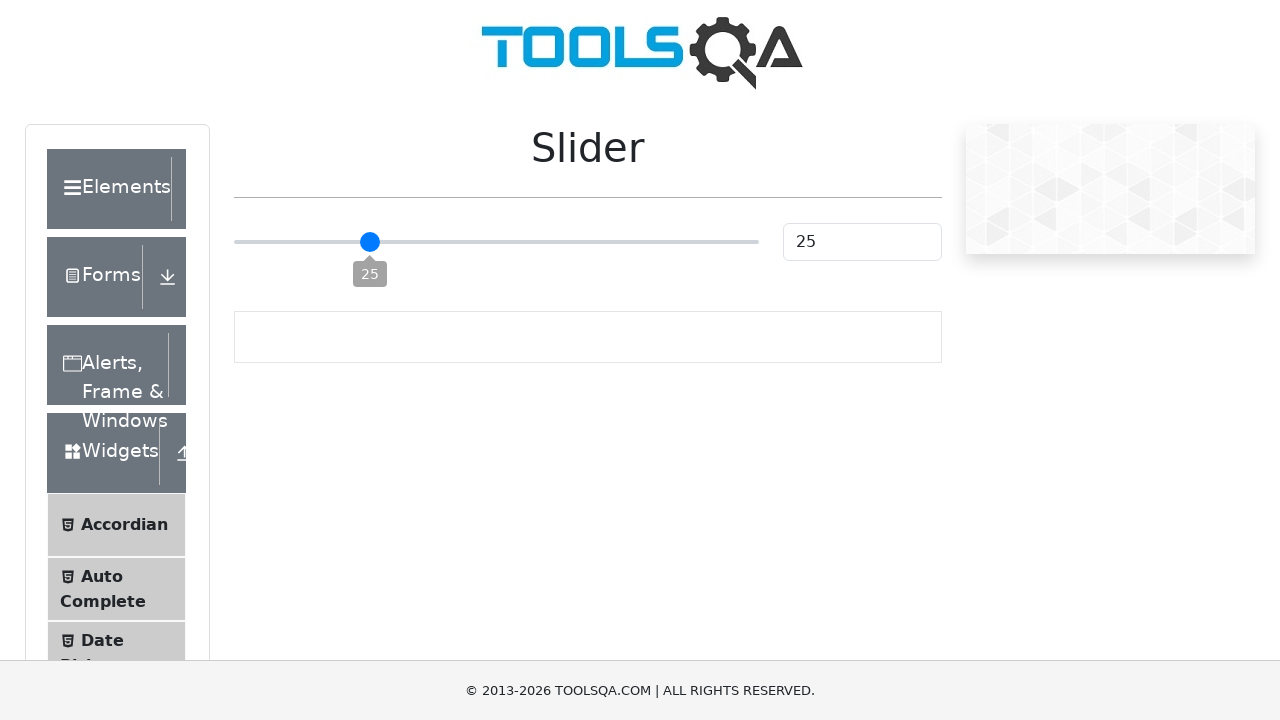

Pressed mouse button down on slider at (496, 242)
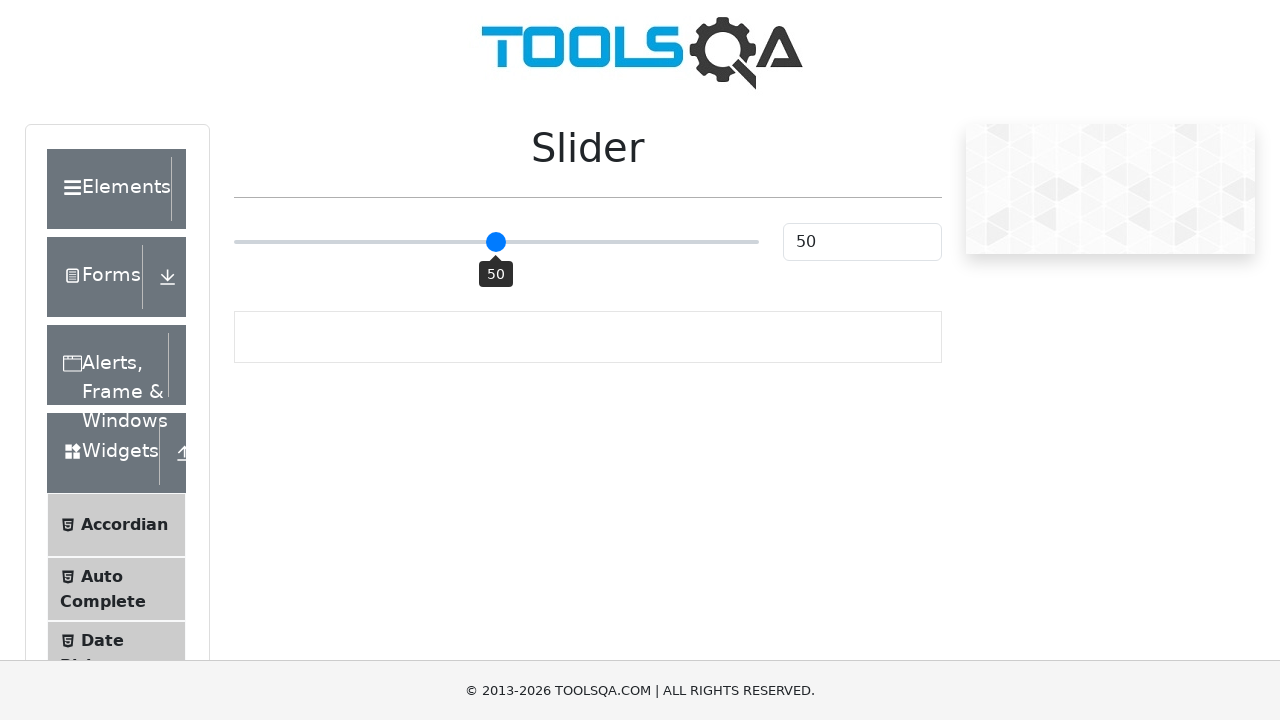

Dragged slider 1 pixel to the right at (497, 242)
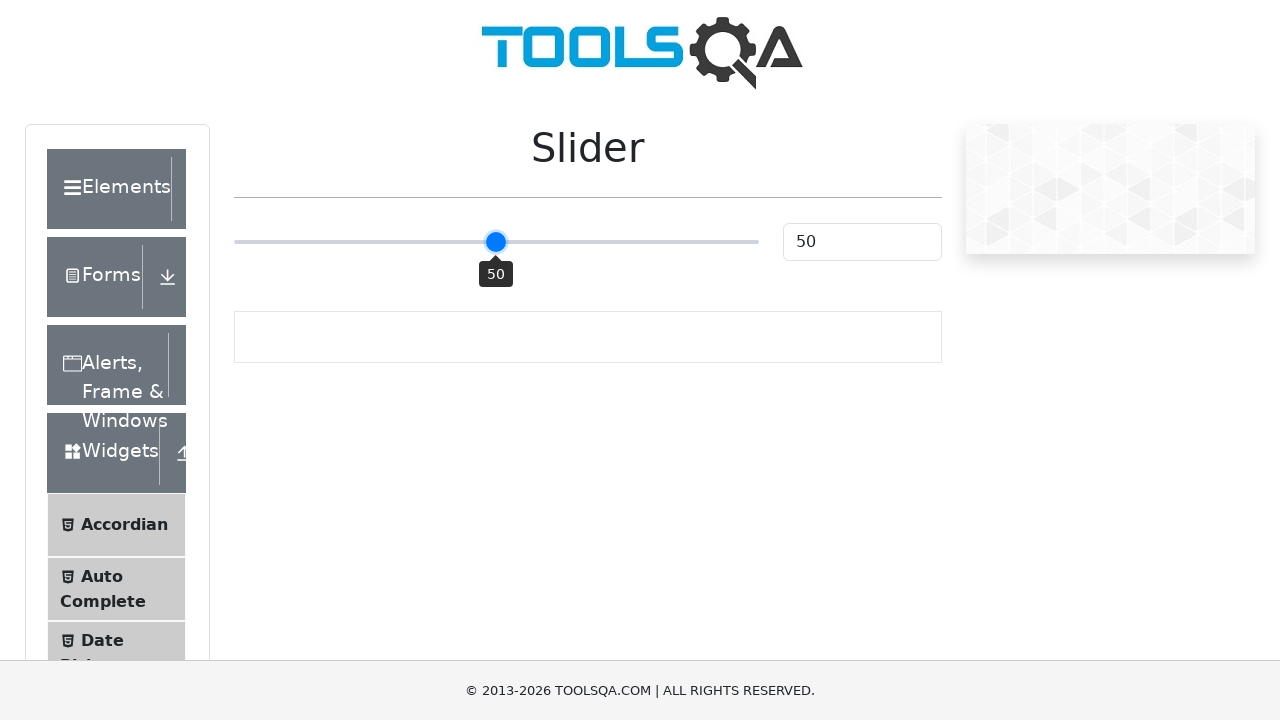

Released mouse button to complete slider drag at (497, 242)
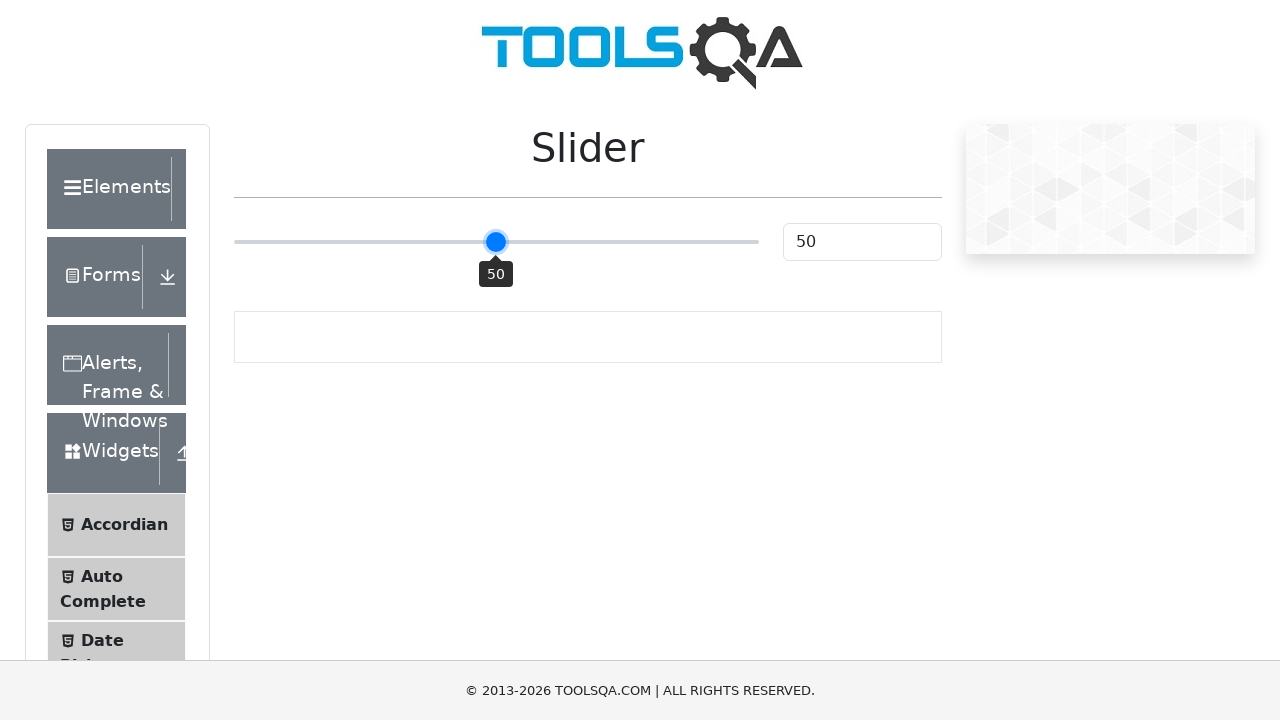

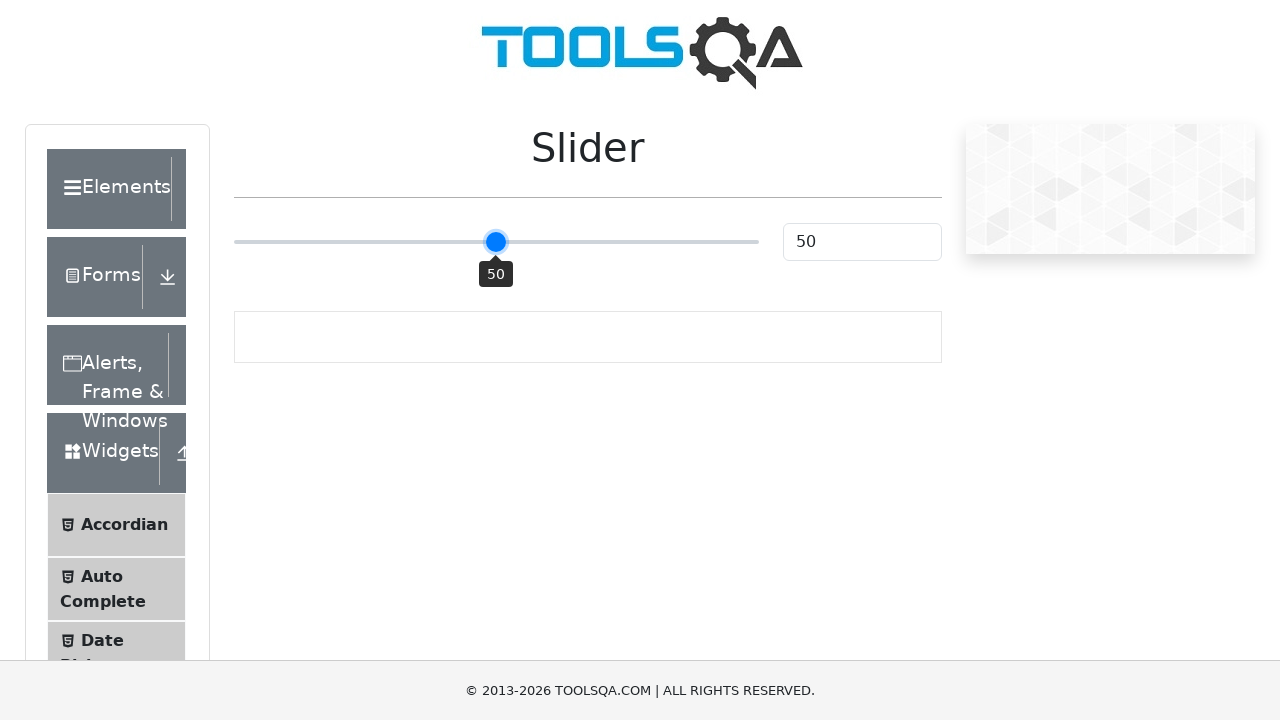